Navigates to the SpiceJet airline homepage and waits for the page to load

Starting URL: https://www.spicejet.com/

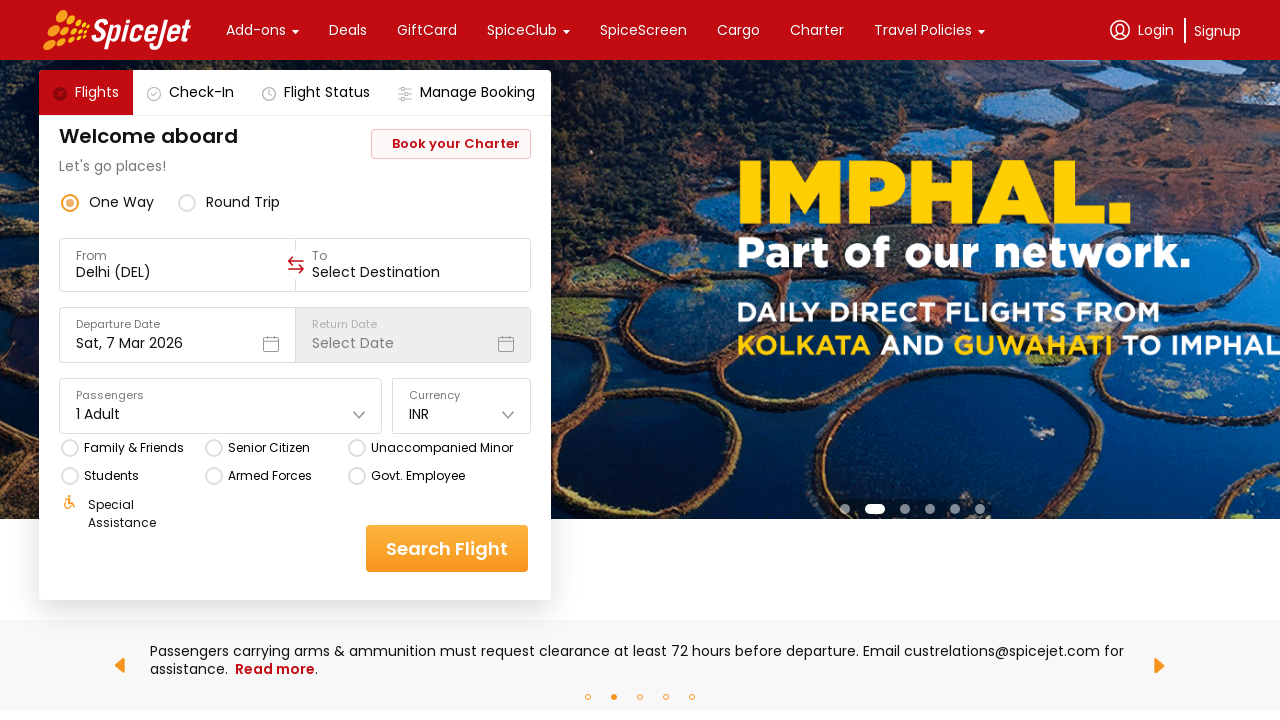

Navigated to SpiceJet homepage
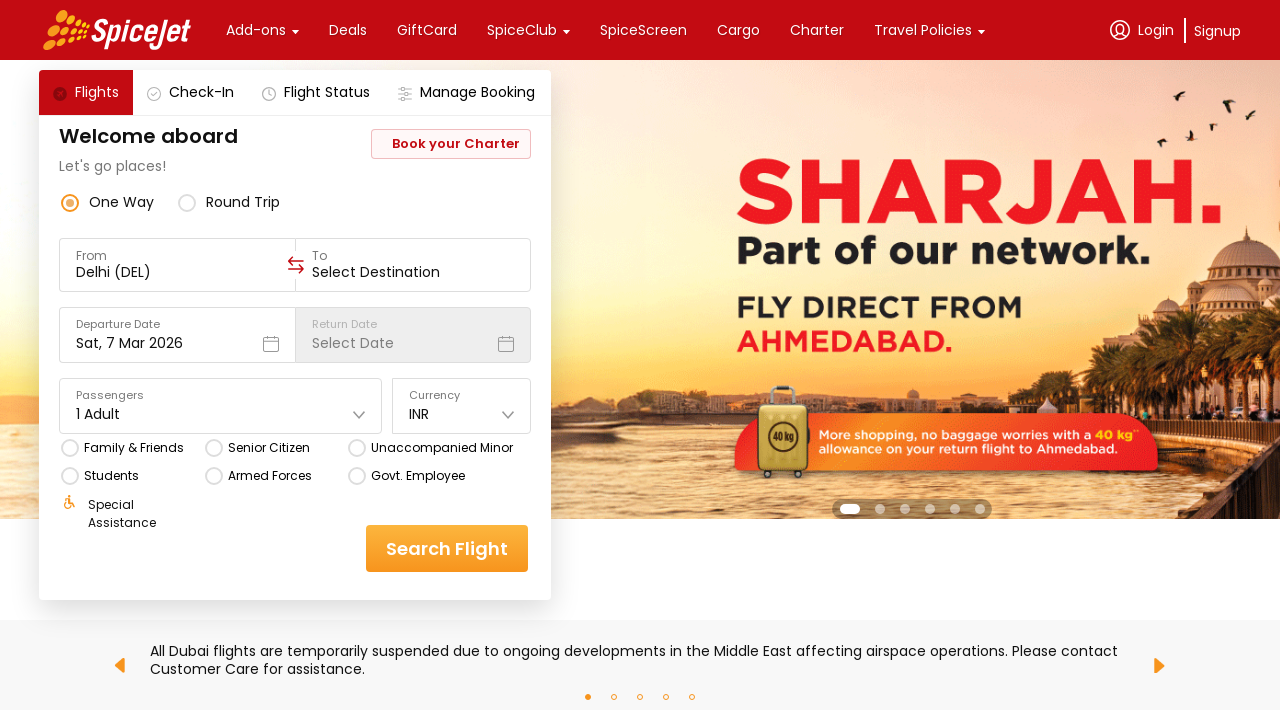

Page DOM content loaded
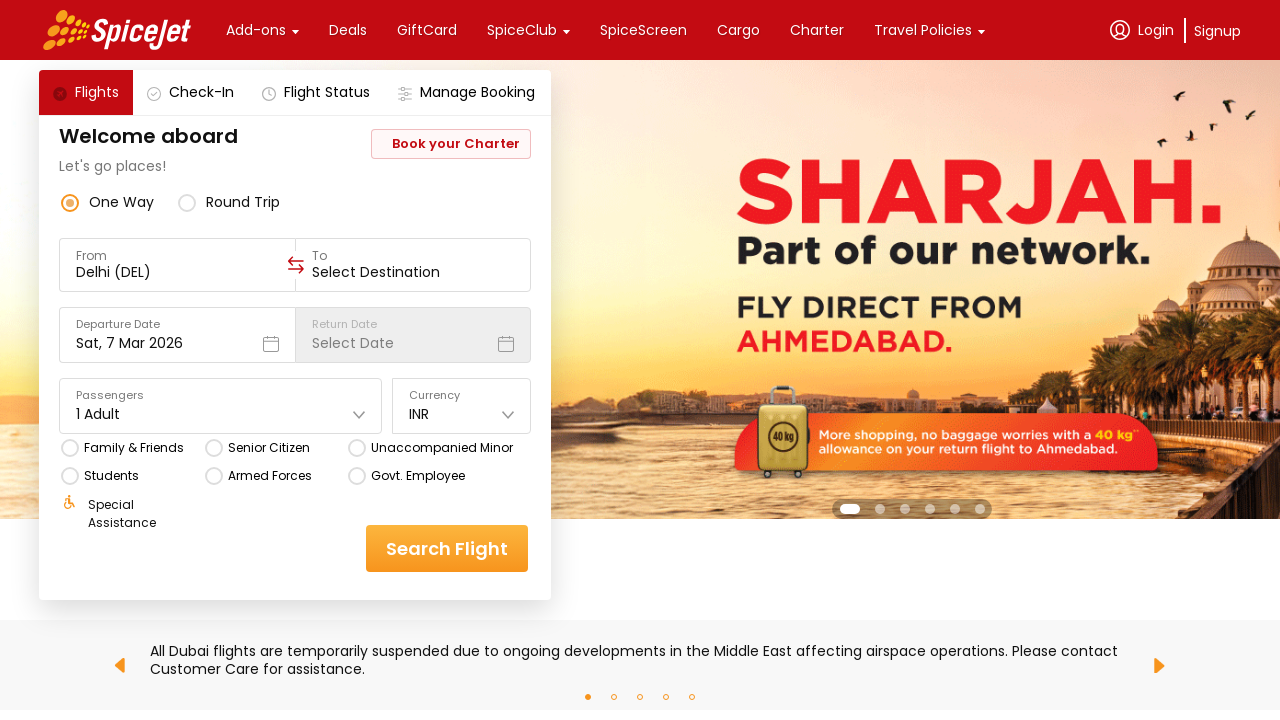

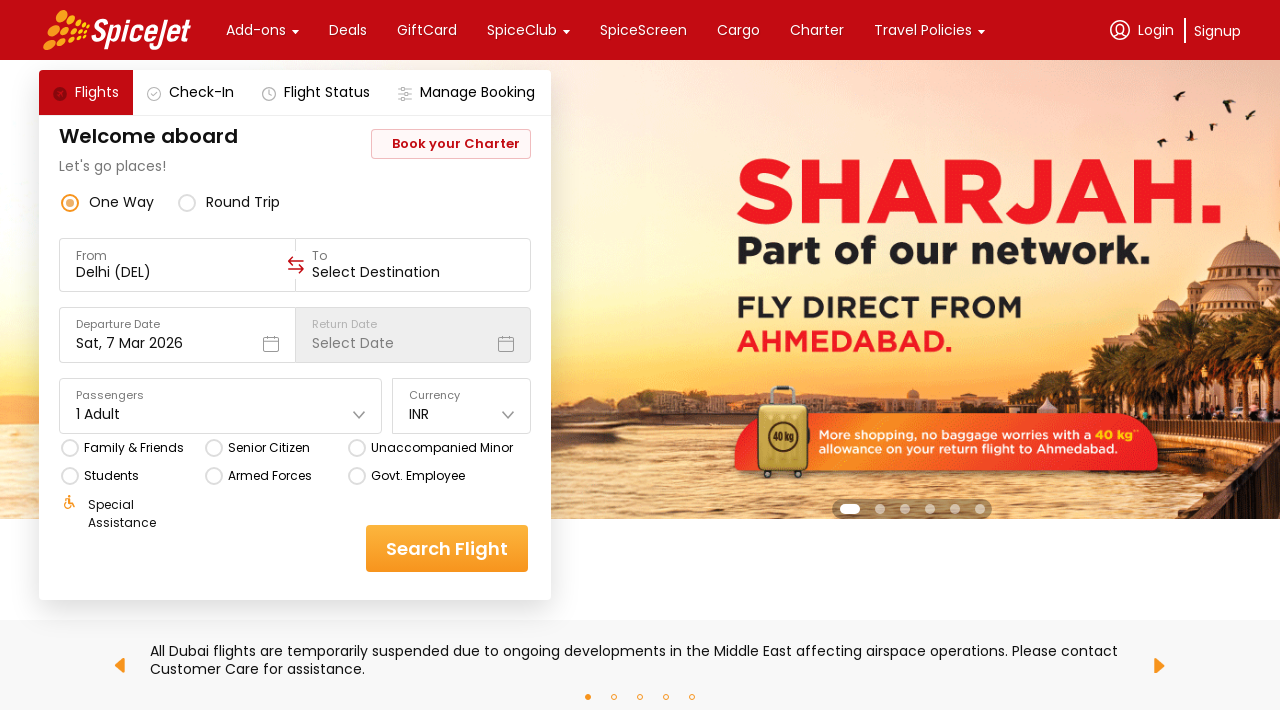